Tests dynamic loading functionality by clicking a start button and waiting for the "Hello World" text to appear using explicit wait.

Starting URL: https://the-internet.herokuapp.com/dynamic_loading/1

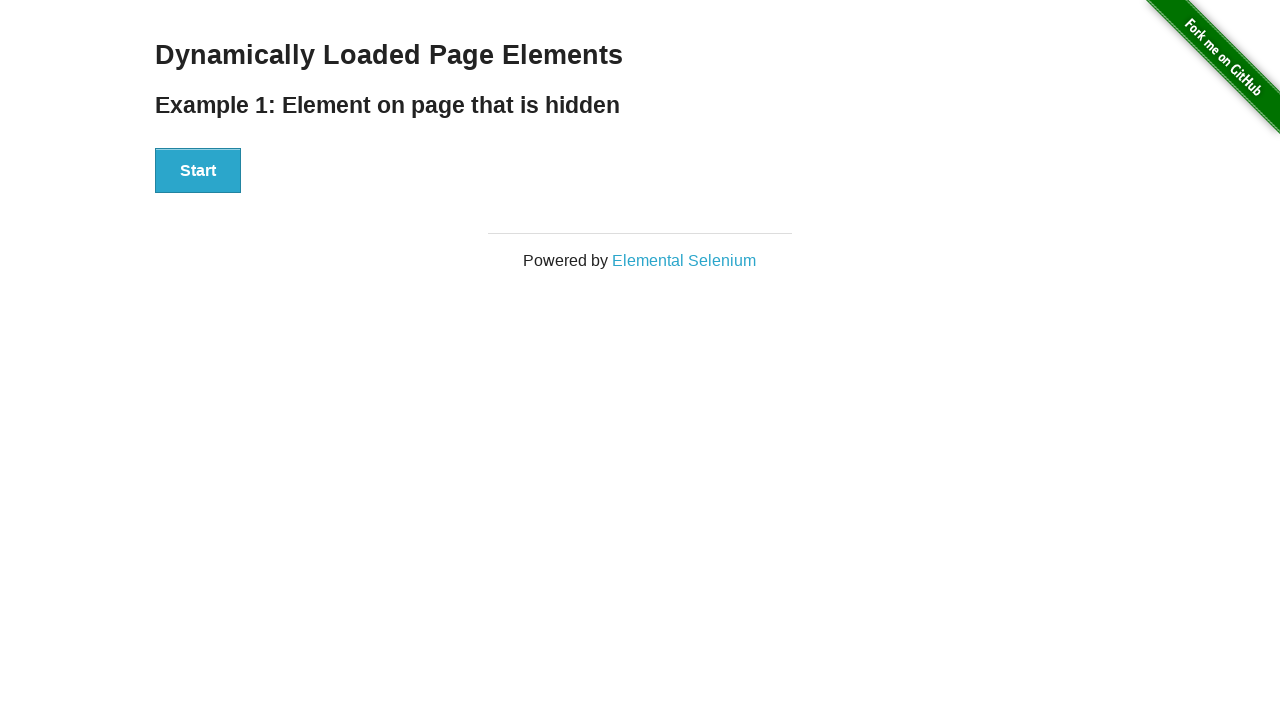

Clicked start button to trigger dynamic loading at (198, 171) on #start button
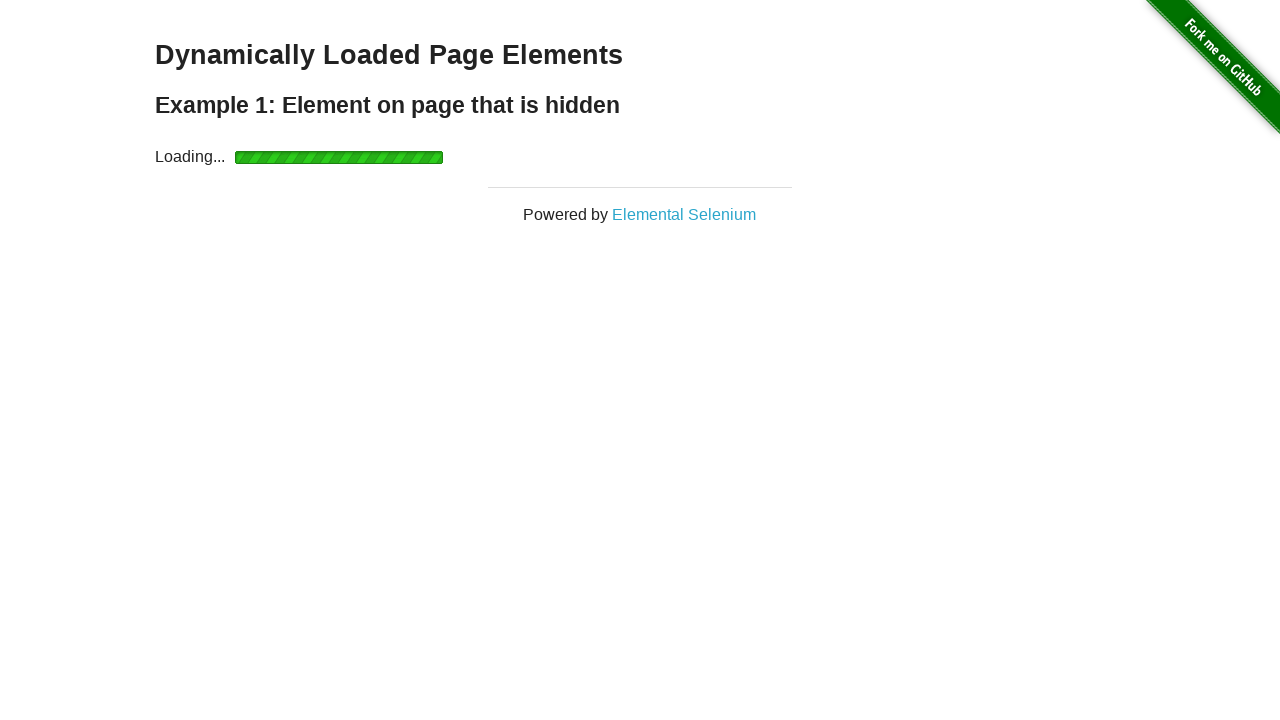

Finish element appeared on the page
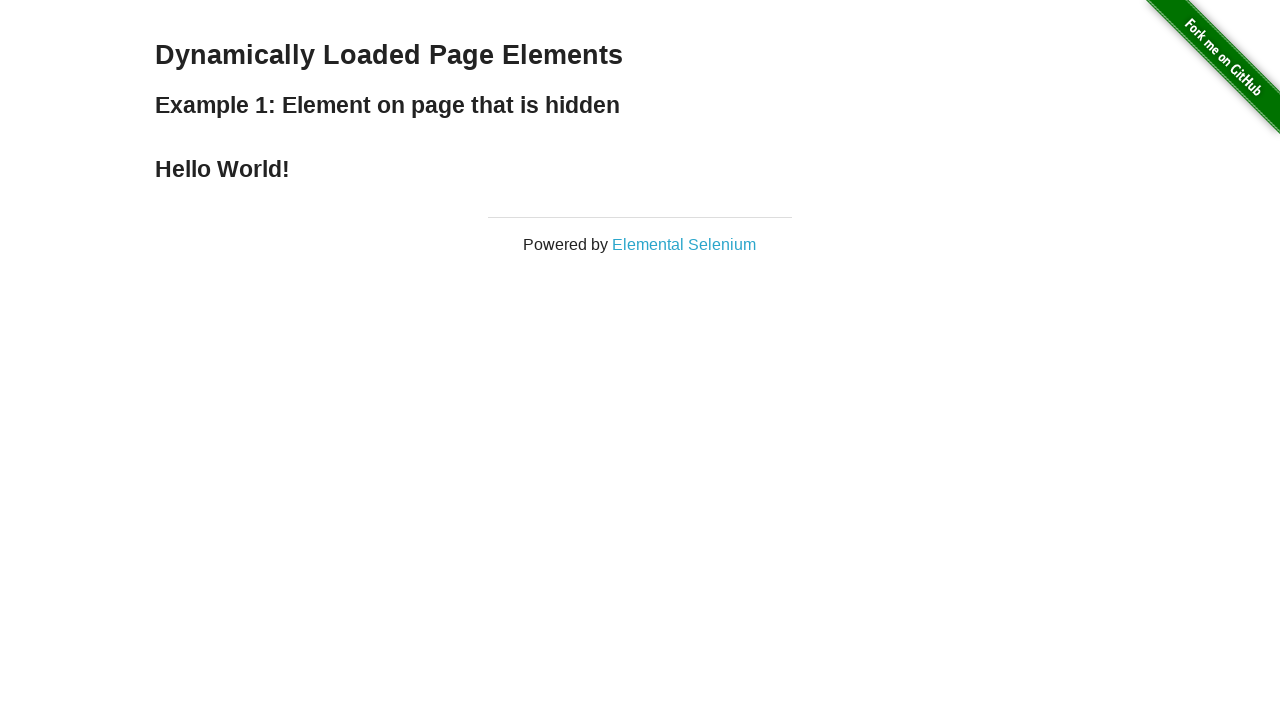

Located finish element
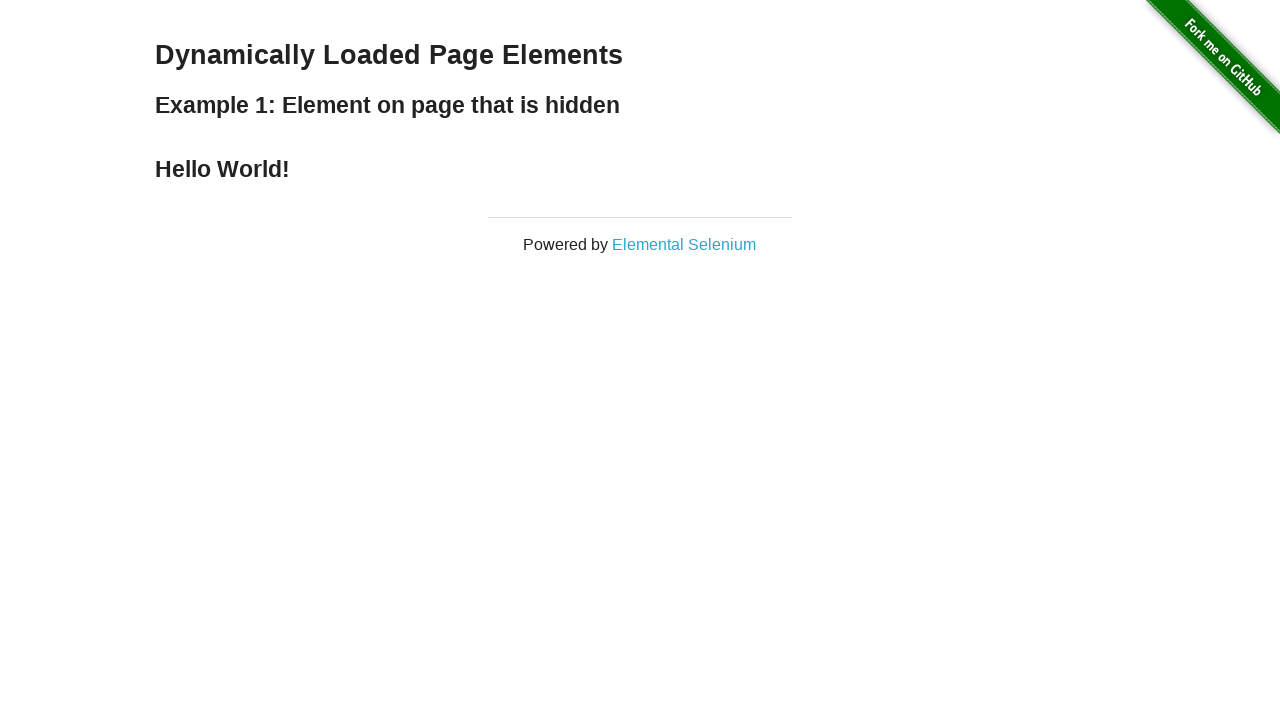

Verified finish element is visible with 'Hello World' text
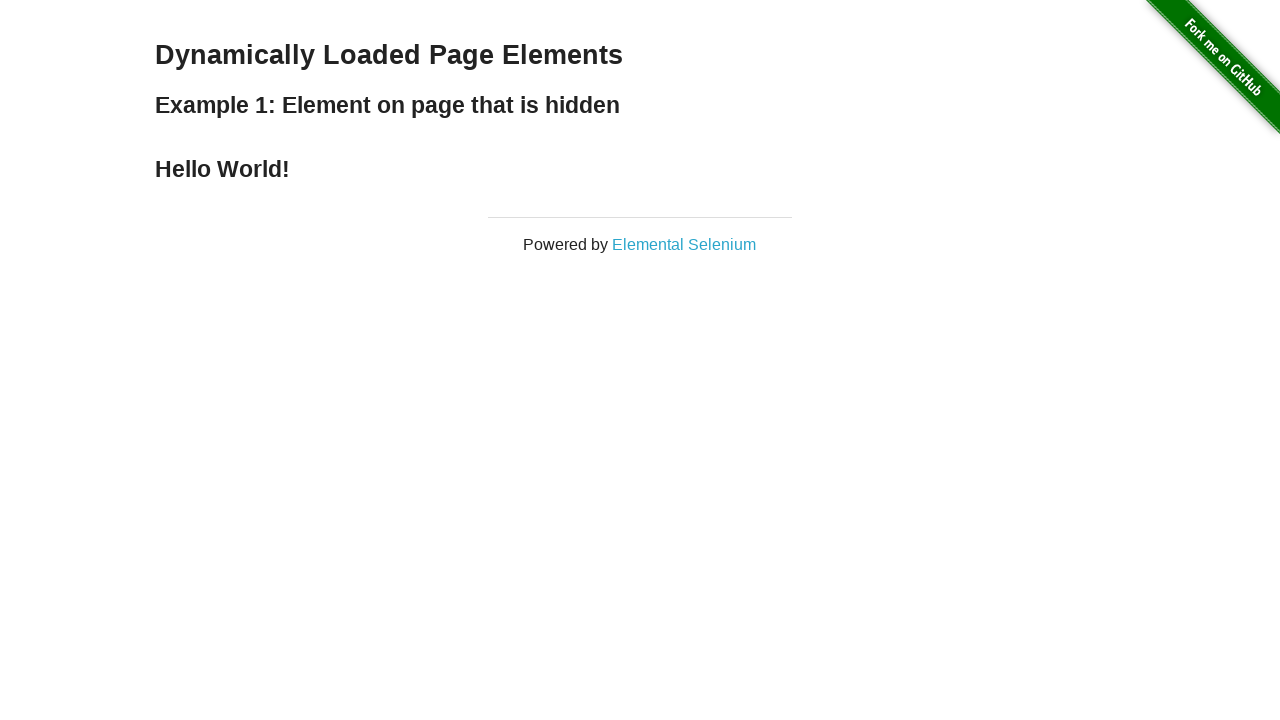

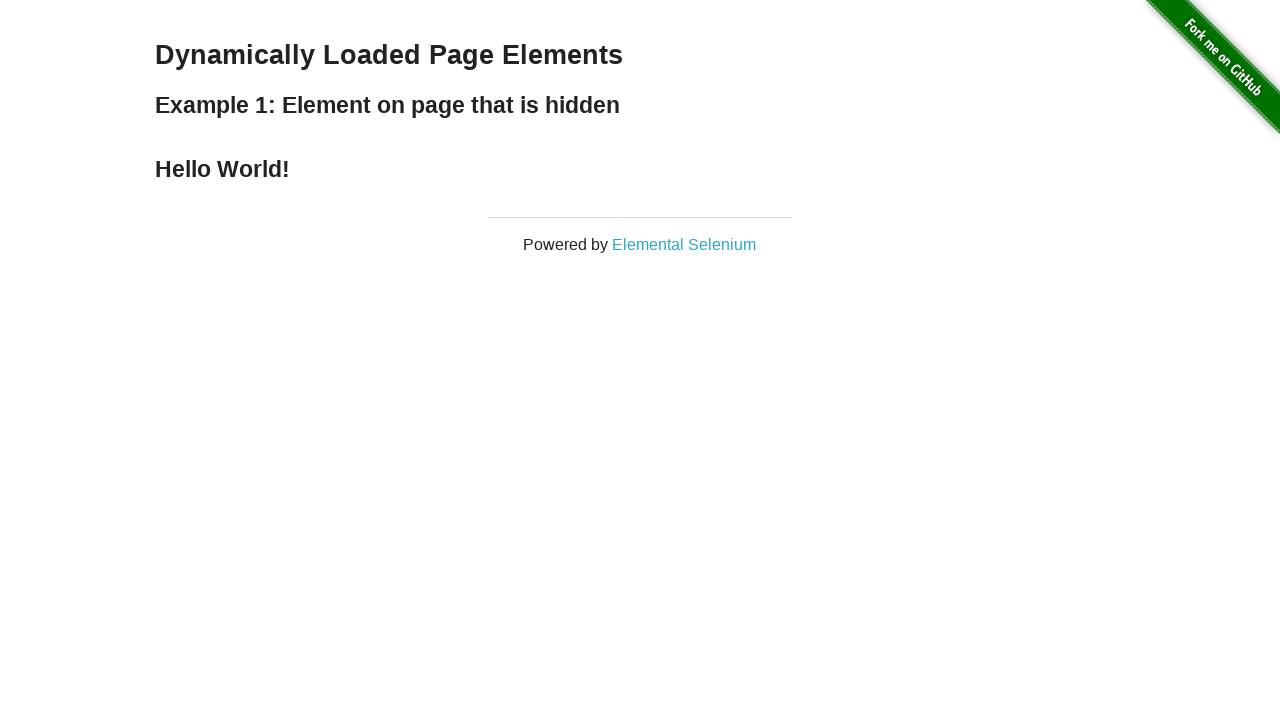